Tests the Python.org search functionality by entering "pycon" as a search query and verifying results are returned

Starting URL: http://www.python.org

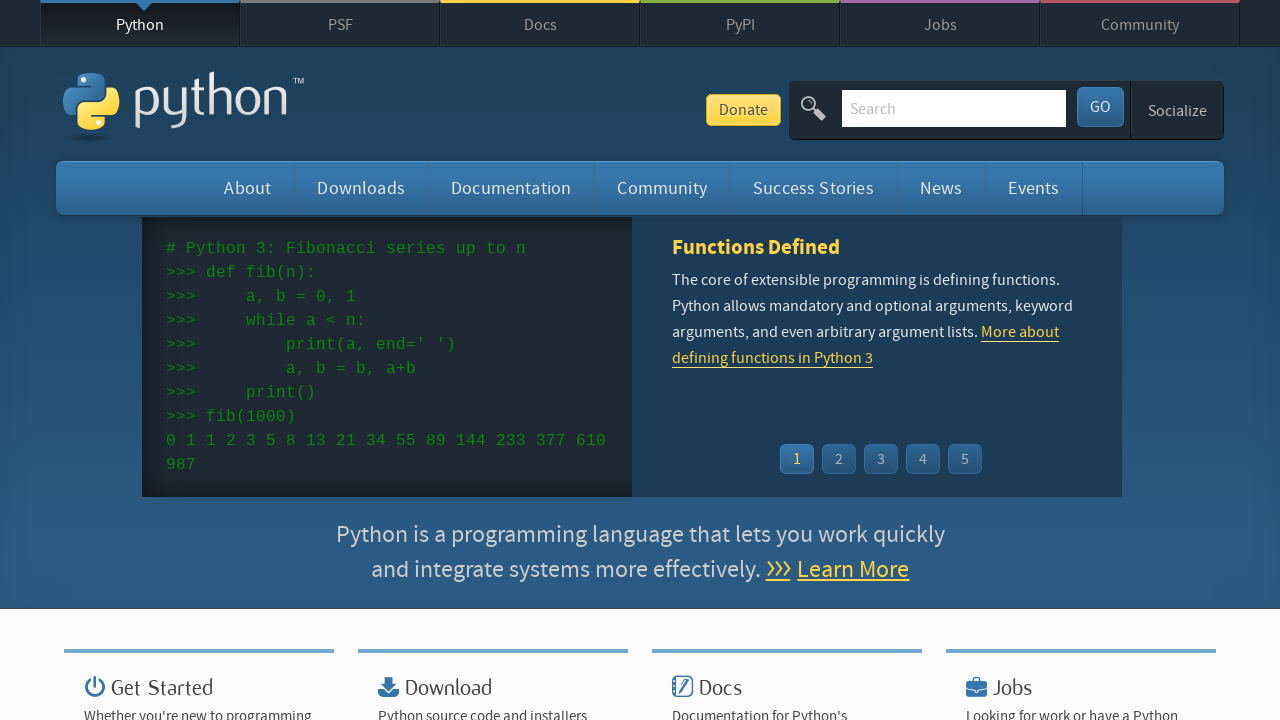

Verified page title contains 'Python'
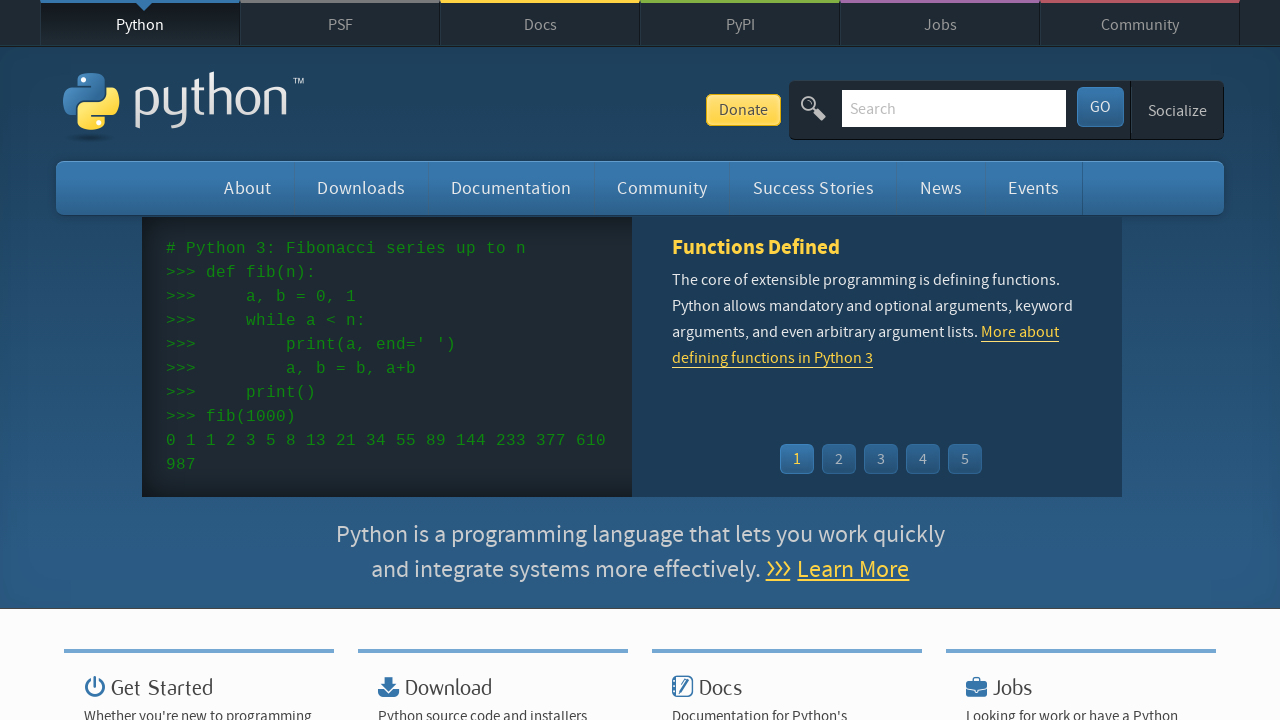

Filled search box with 'pycon' query on input[name='q']
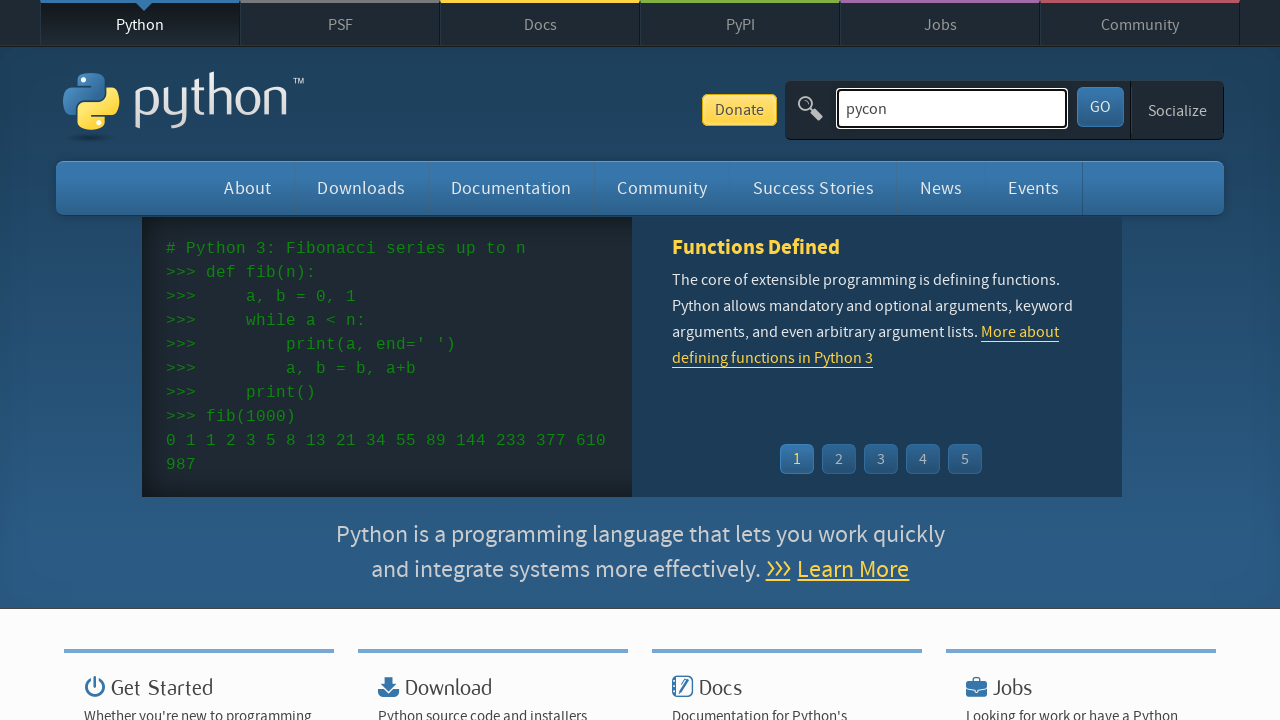

Pressed Enter to submit search query on input[name='q']
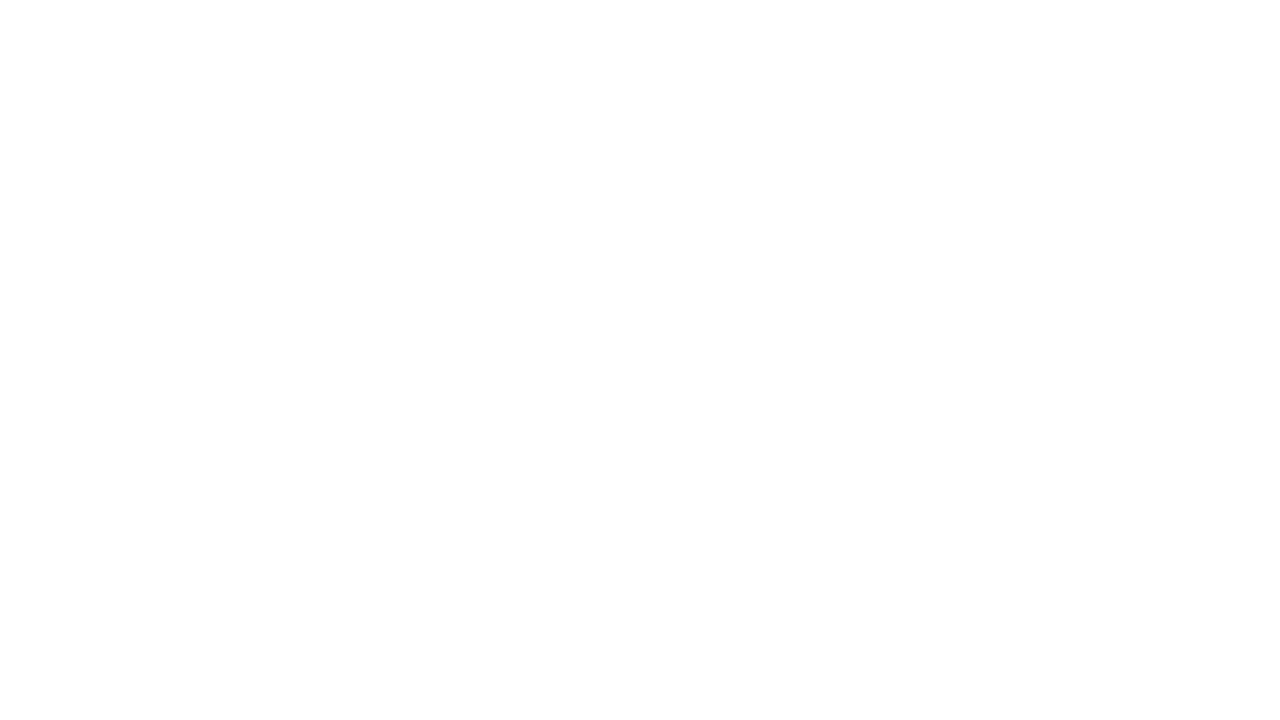

Waited for network idle to ensure results loaded
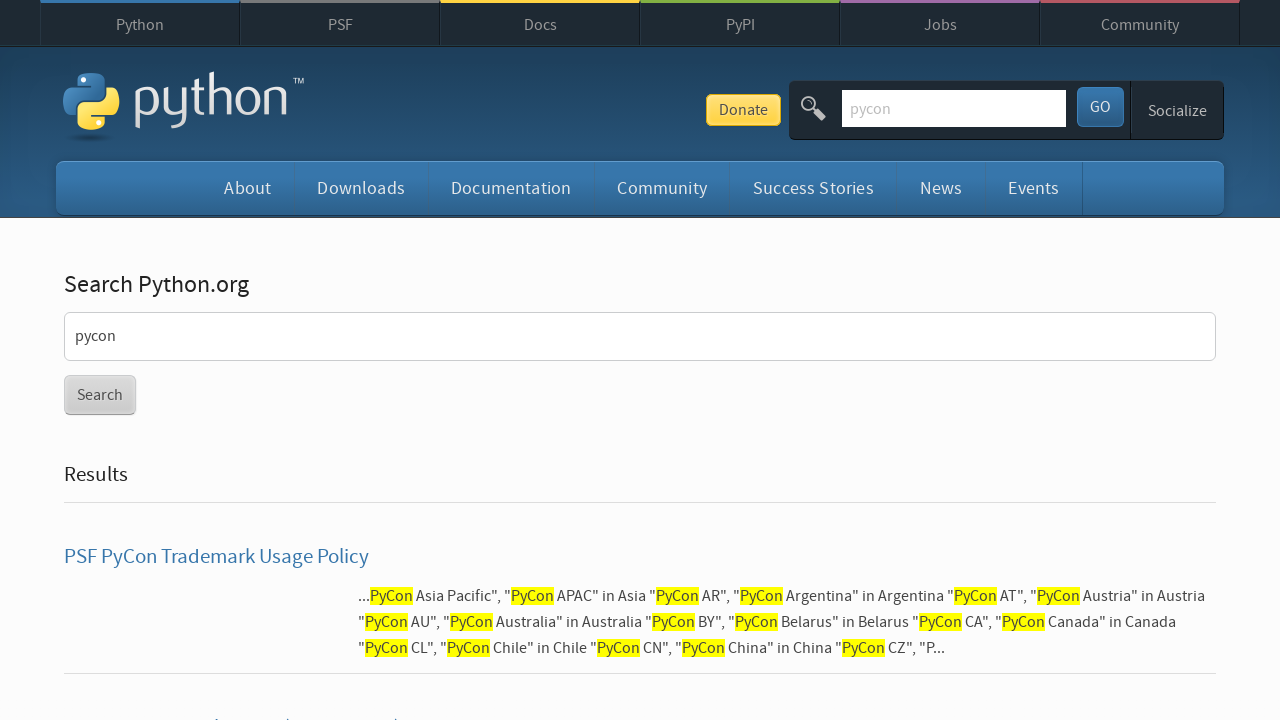

Verified search results were returned (no 'No results found' message)
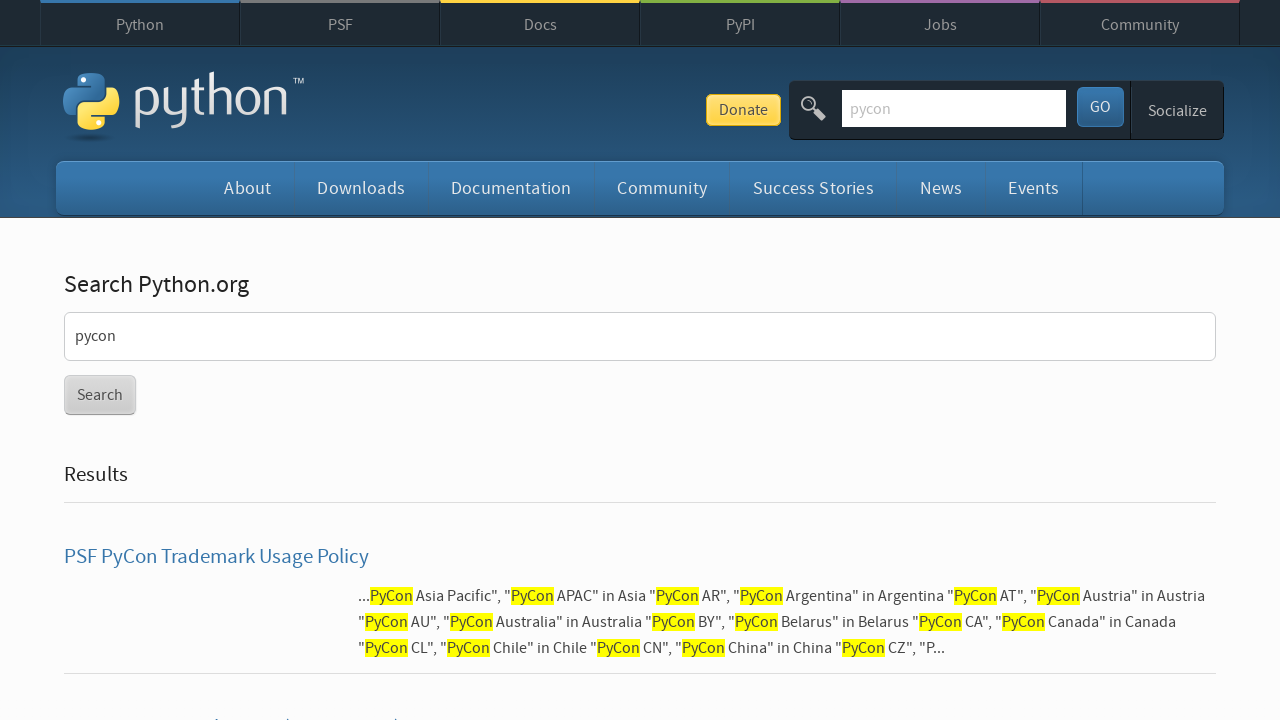

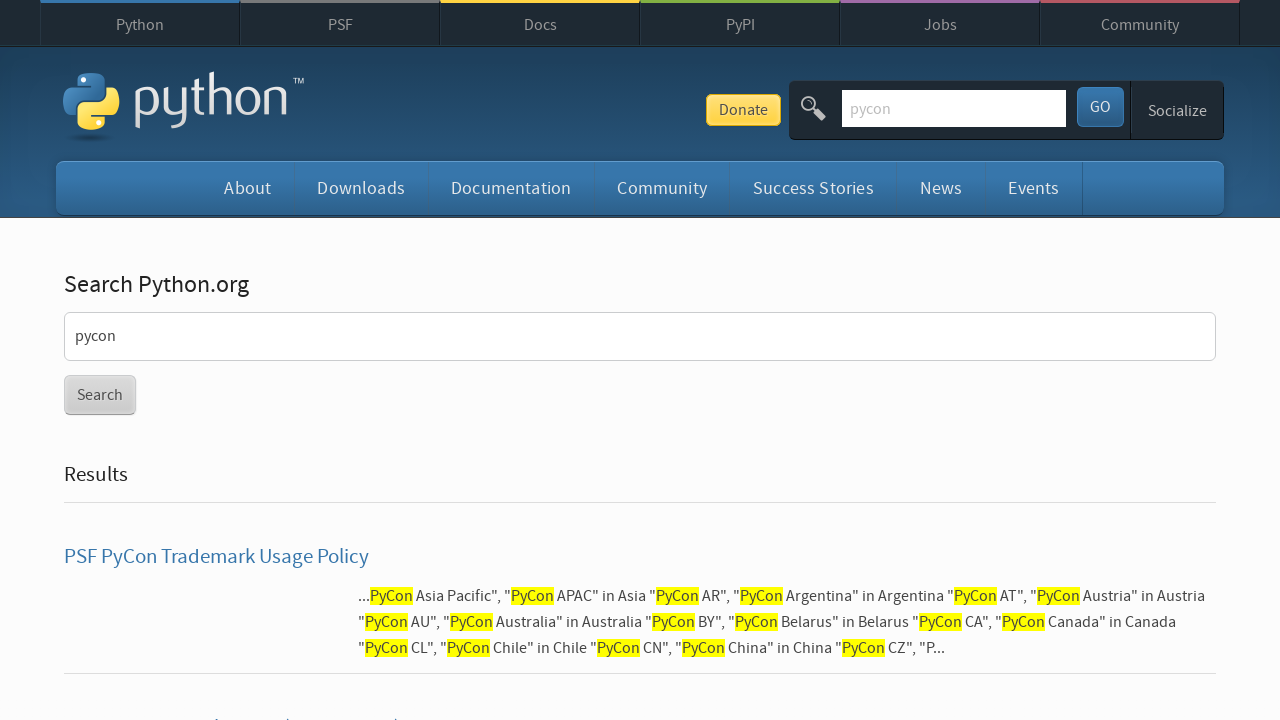